Tests navigation to different HTTP status code pages by clicking each status code link (200, 301, 404, 500), verifying the URL contains the correct code, and navigating back to the main page.

Starting URL: https://the-internet.herokuapp.com/status_codes

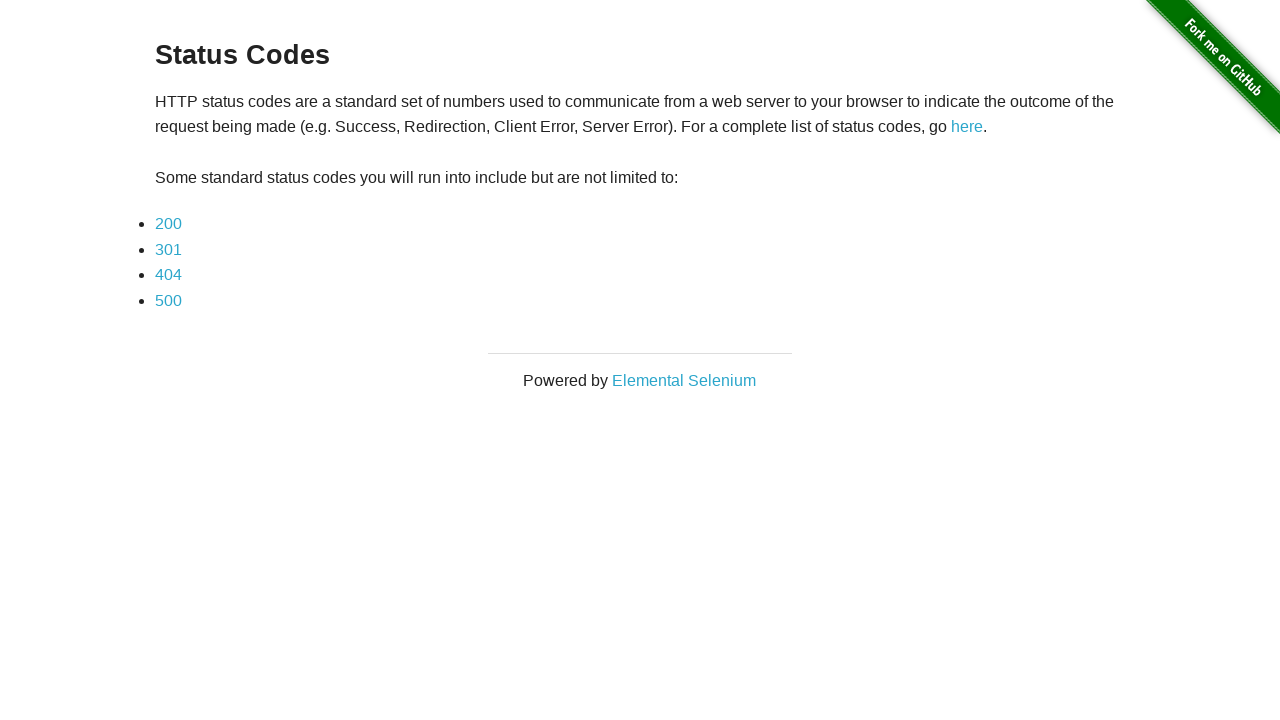

Clicked on status code 200 link at (168, 224) on //a[contains(text(), '200')]
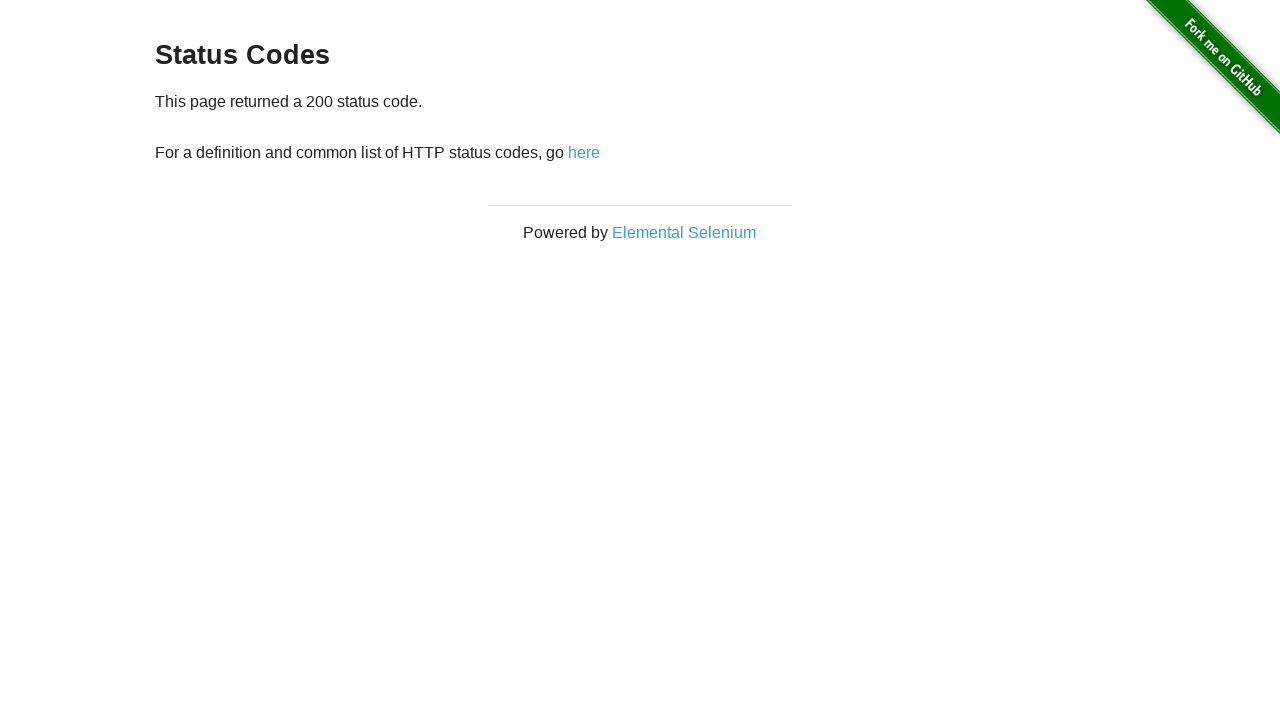

Verified URL ends with status code 200
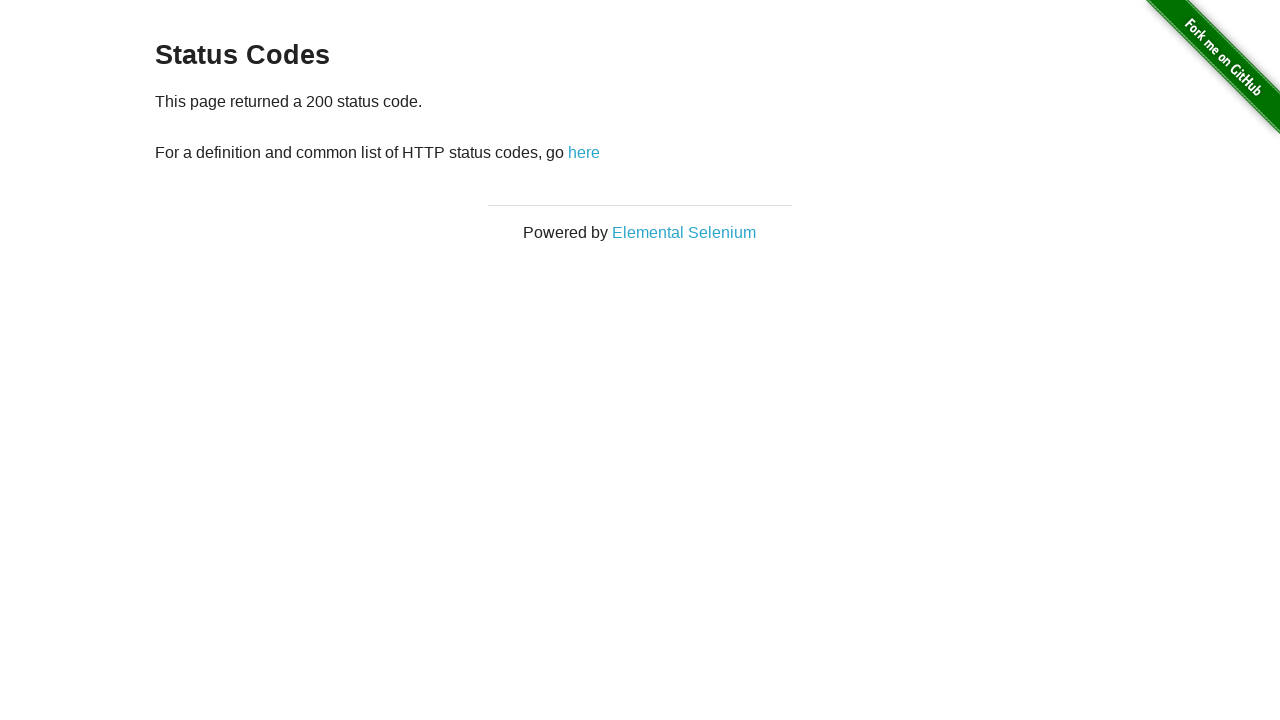

Navigated back from status code 200 page
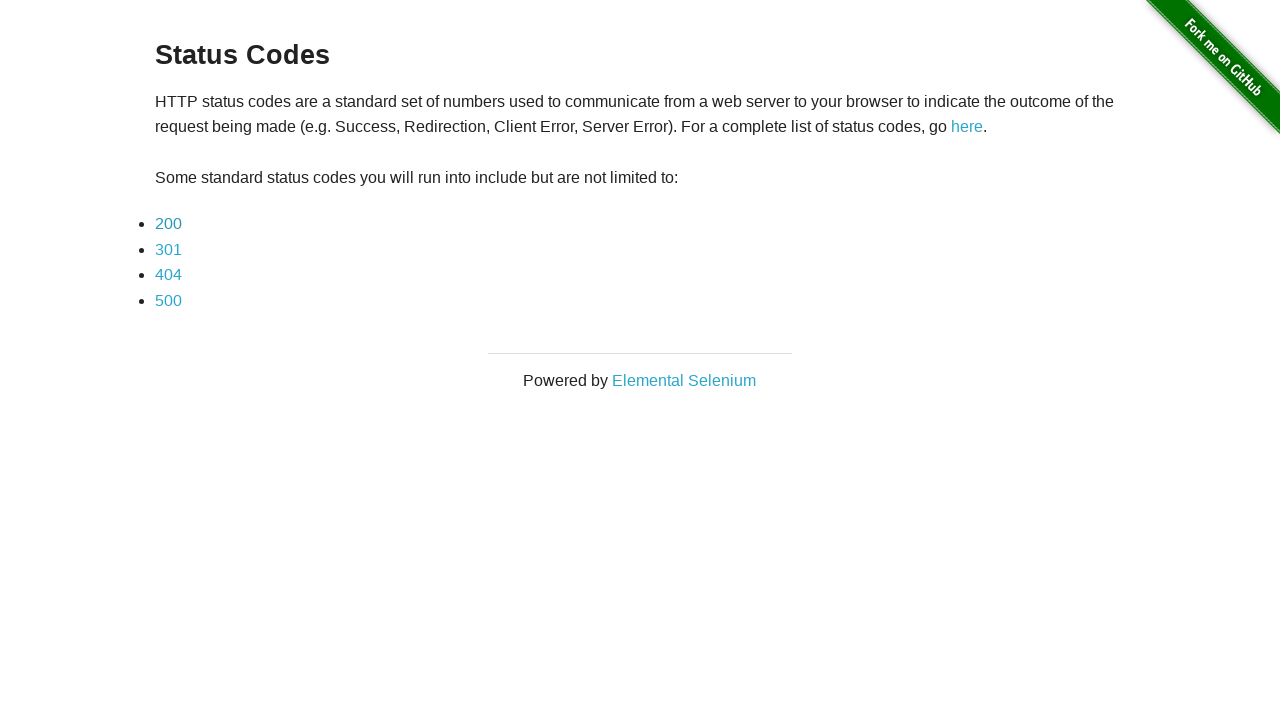

Status codes page loaded with 200 link visible
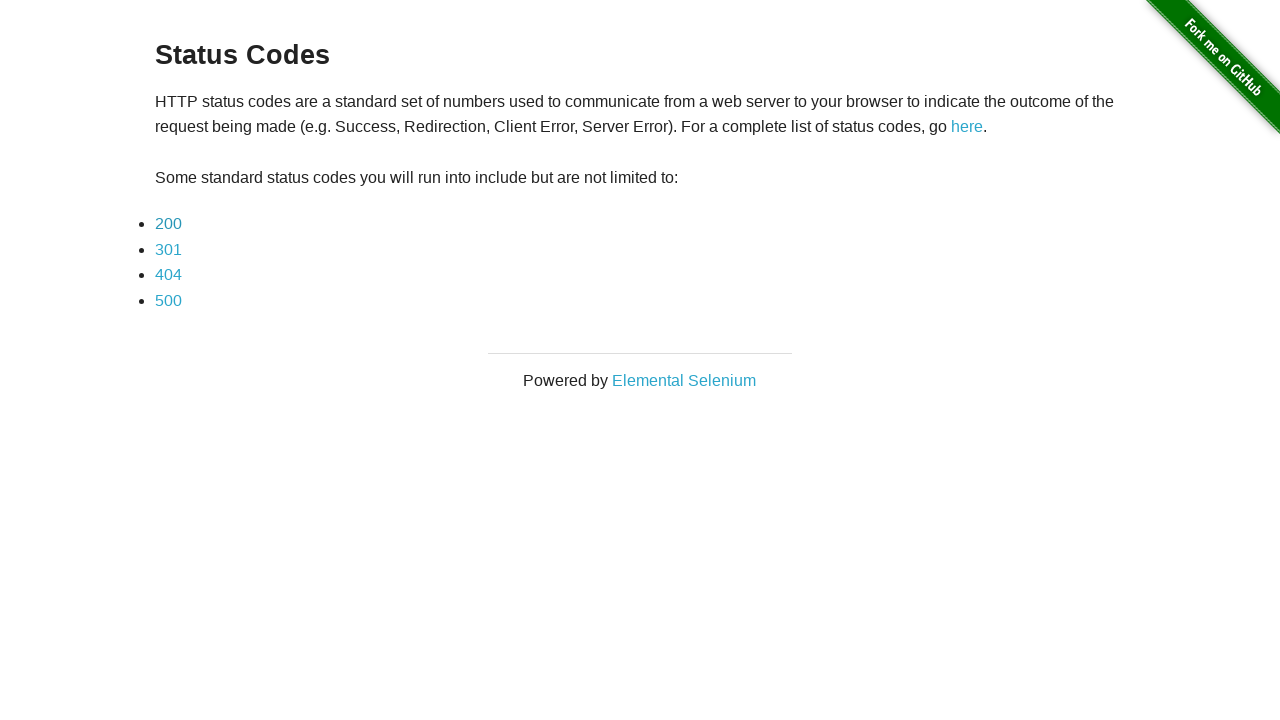

Clicked on status code 301 link at (168, 249) on //a[contains(text(), '301')]
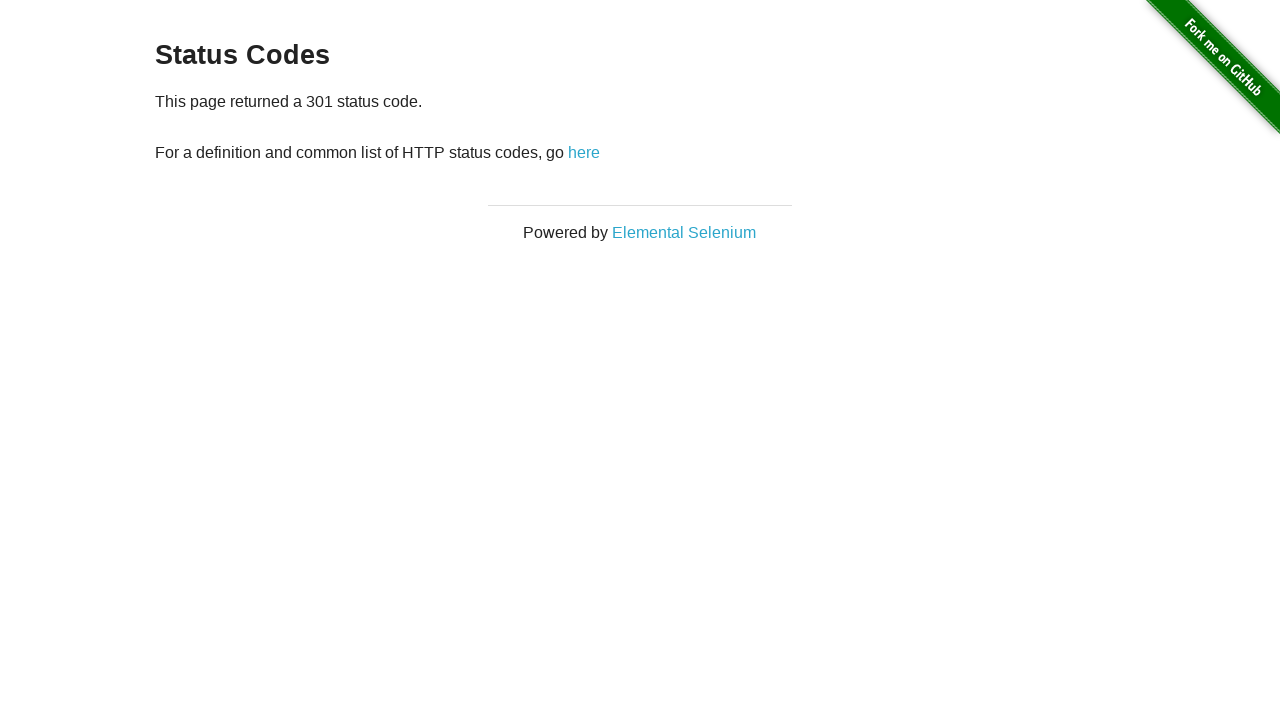

Verified URL ends with status code 301
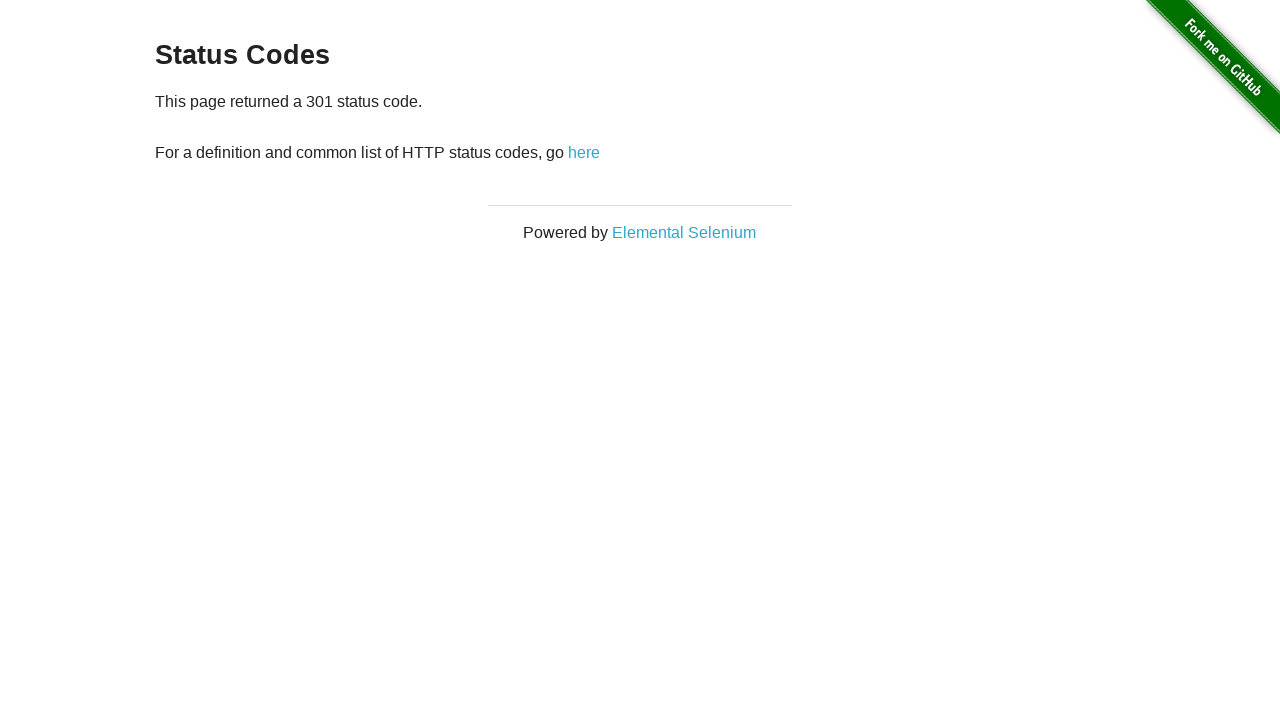

Navigated back from status code 301 page
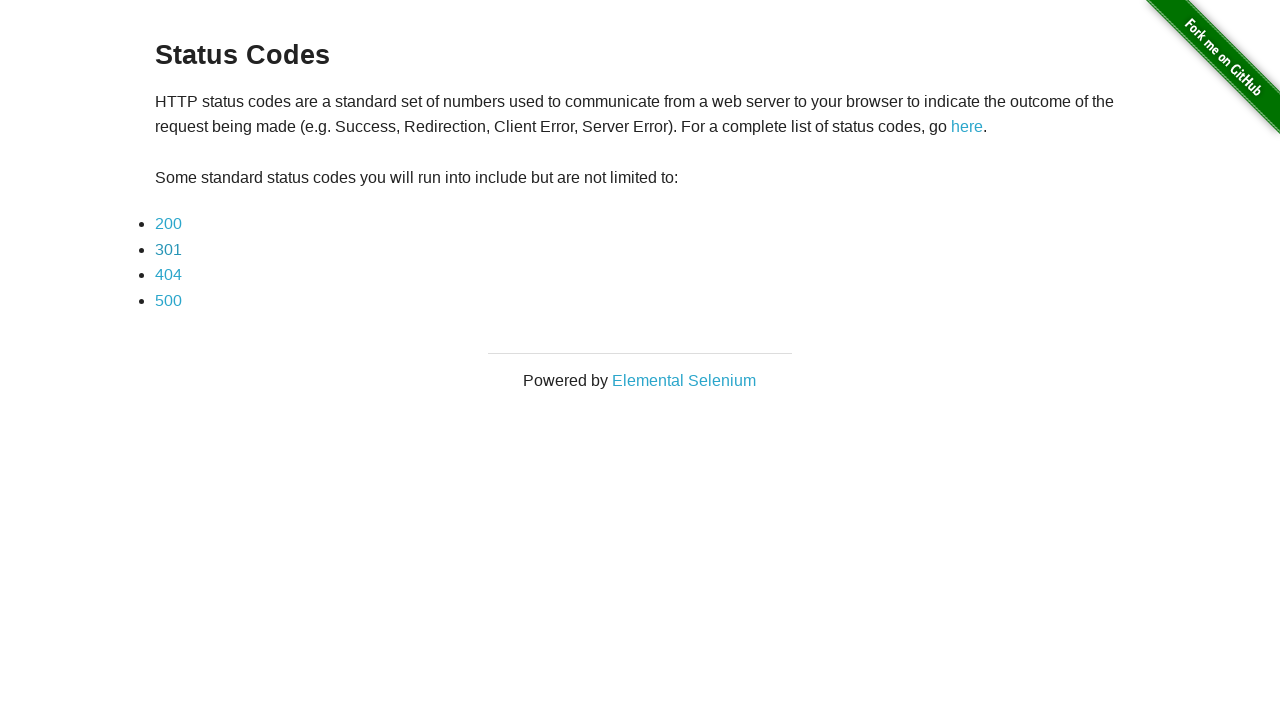

Status codes page loaded with 301 link visible
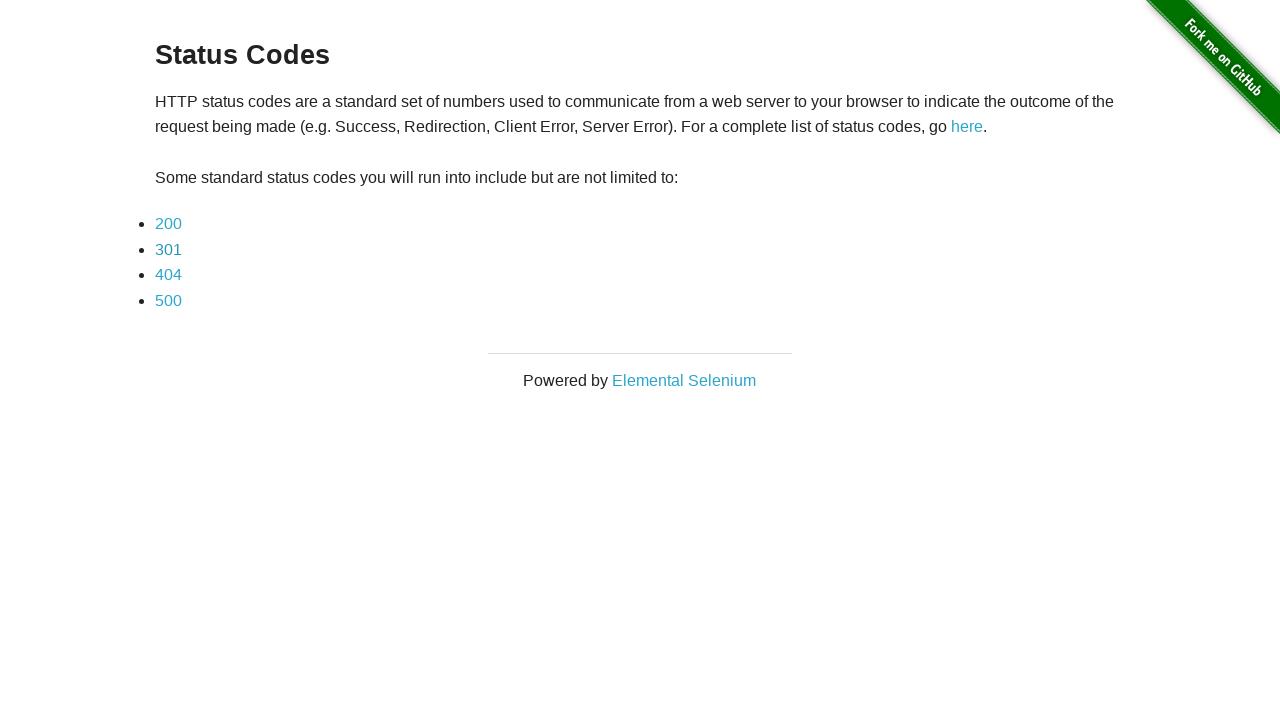

Clicked on status code 404 link at (168, 275) on //a[contains(text(), '404')]
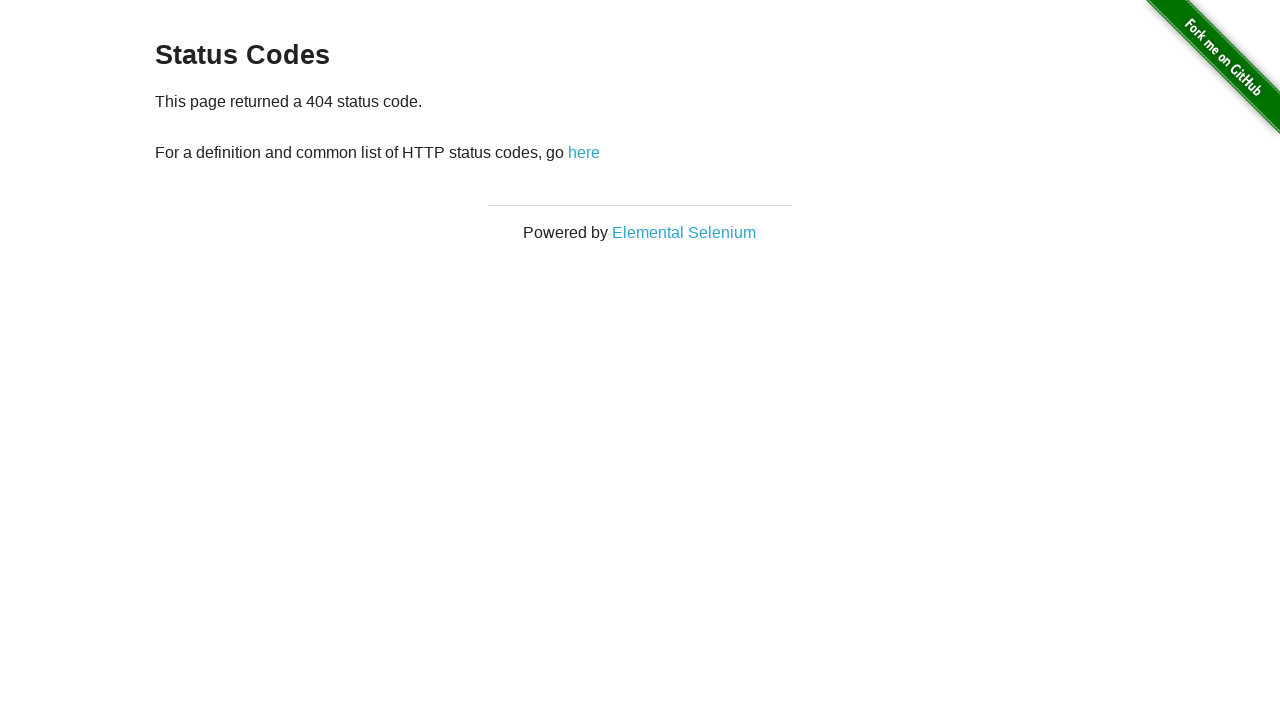

Verified URL ends with status code 404
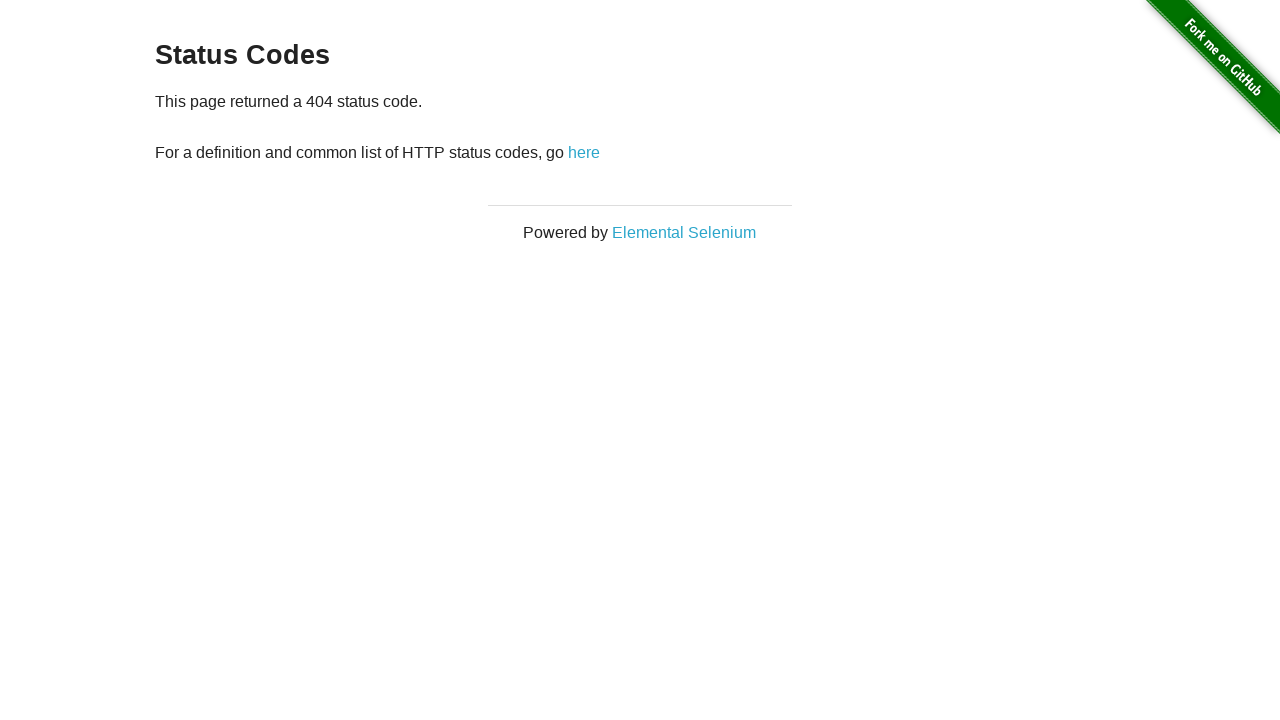

Navigated back from status code 404 page
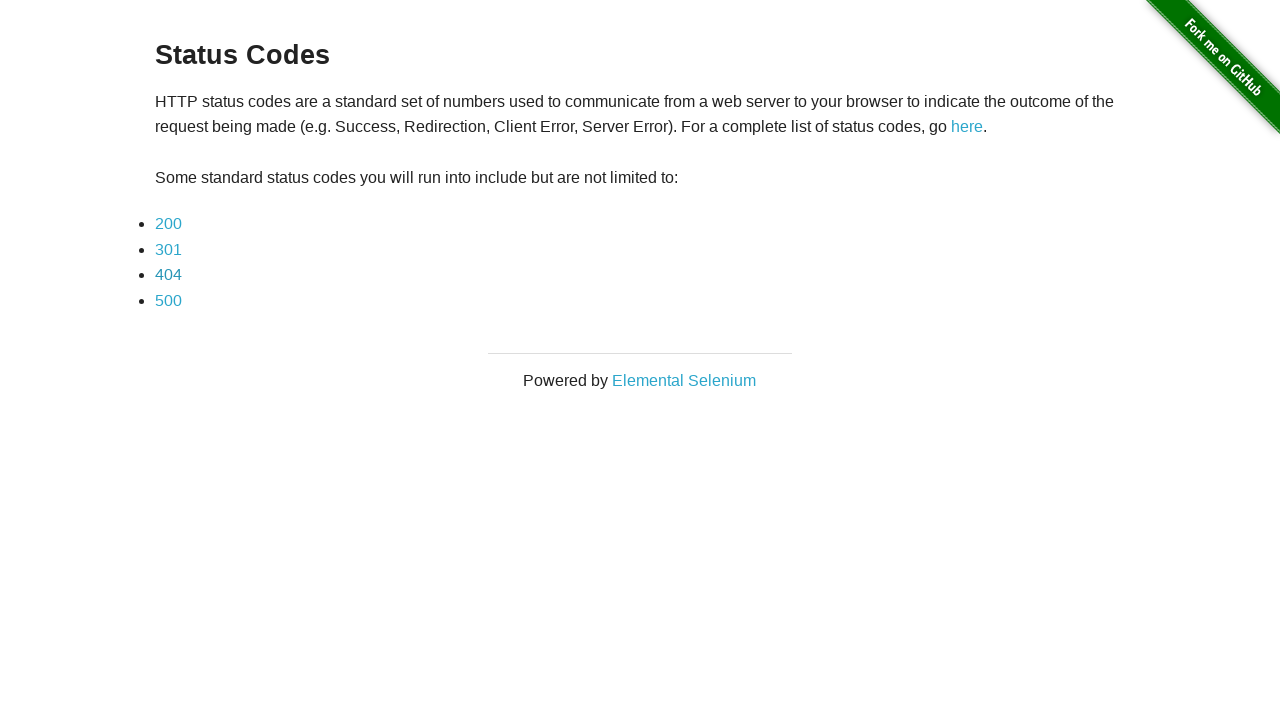

Status codes page loaded with 404 link visible
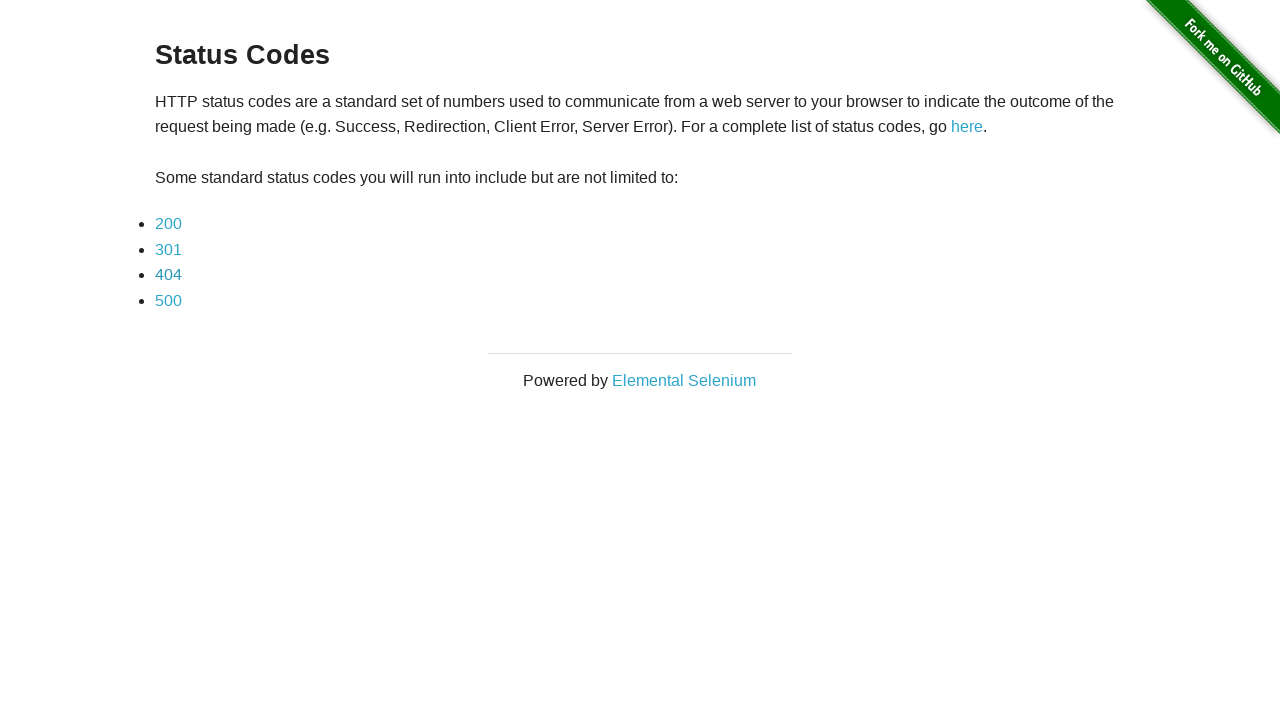

Clicked on status code 500 link at (168, 300) on //a[contains(text(), '500')]
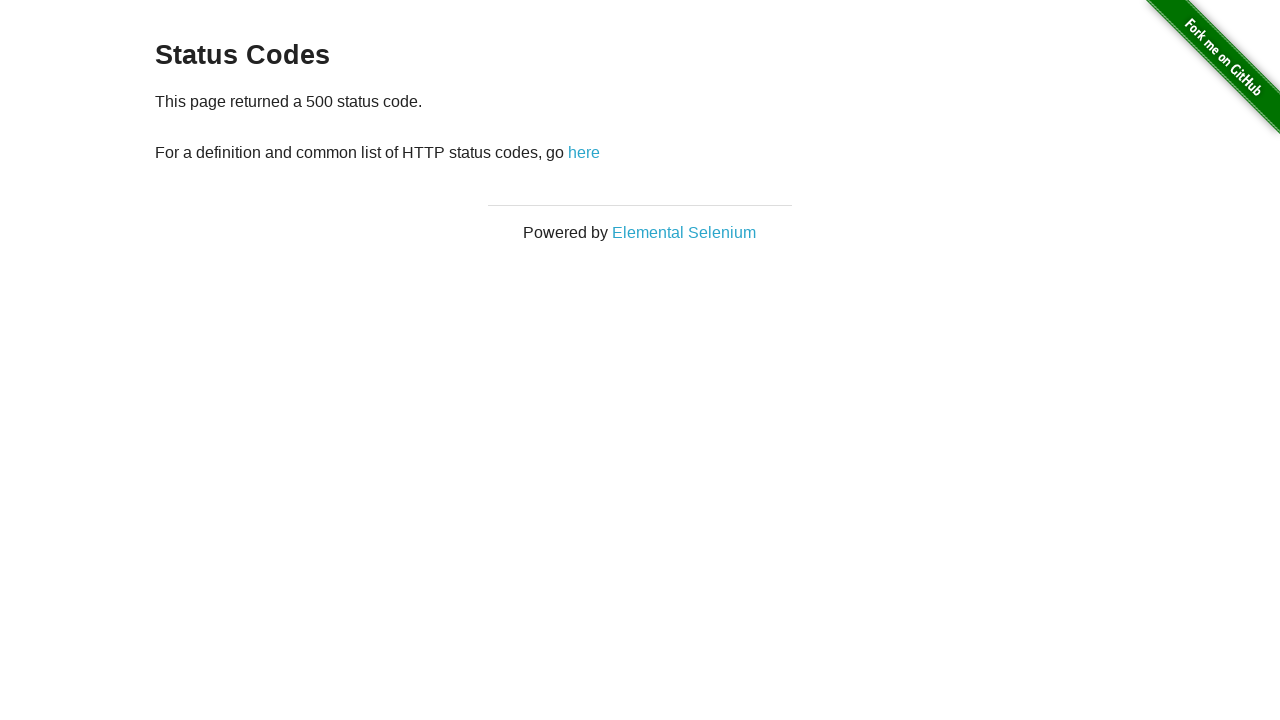

Verified URL ends with status code 500
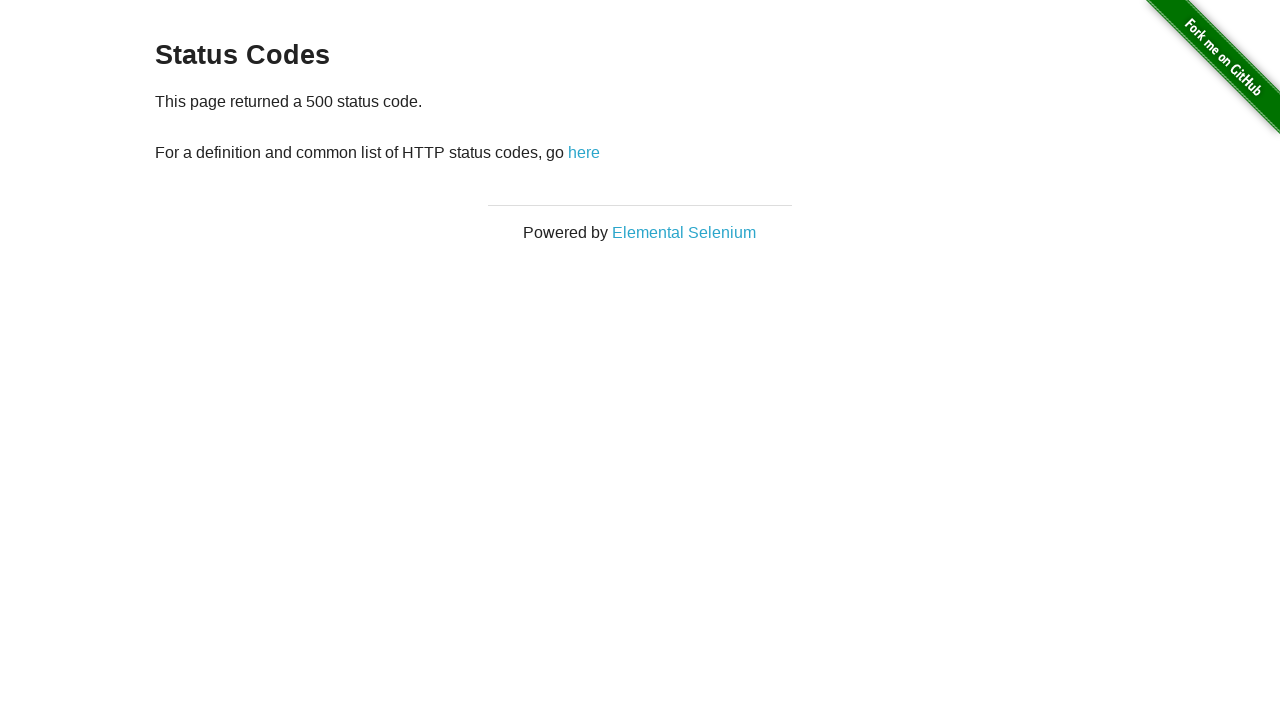

Navigated back from status code 500 page
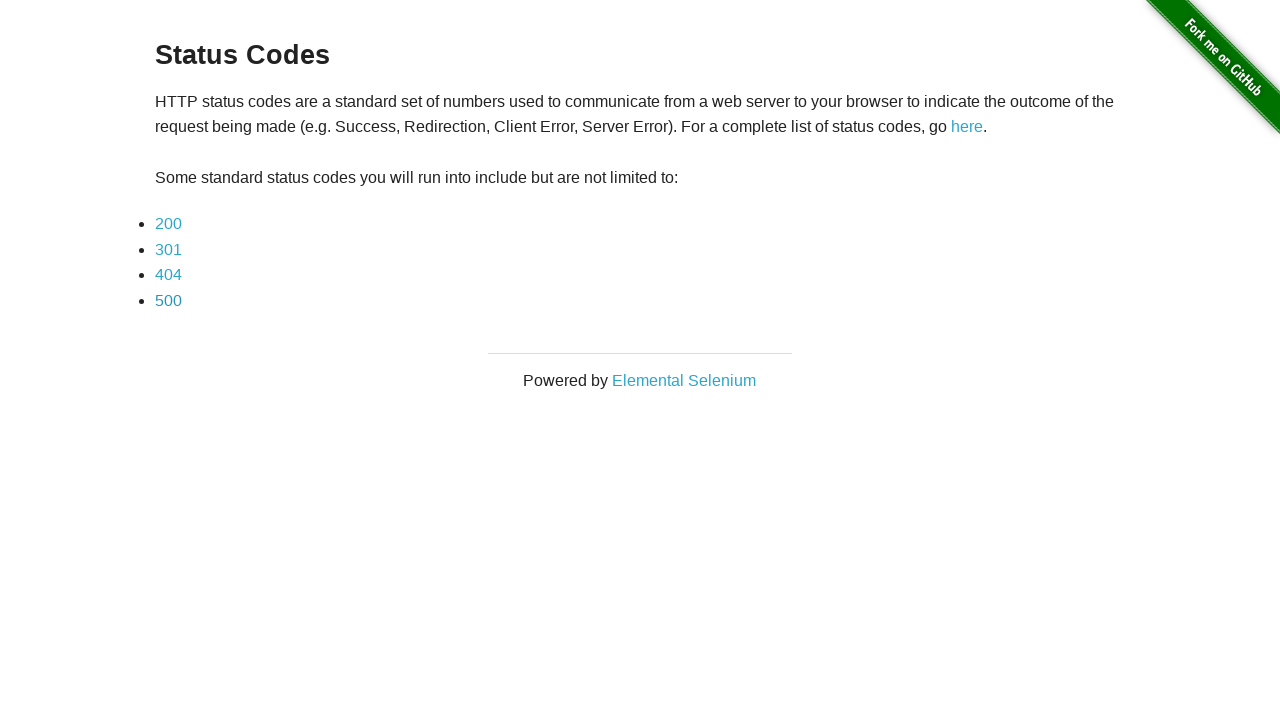

Status codes page loaded with 500 link visible
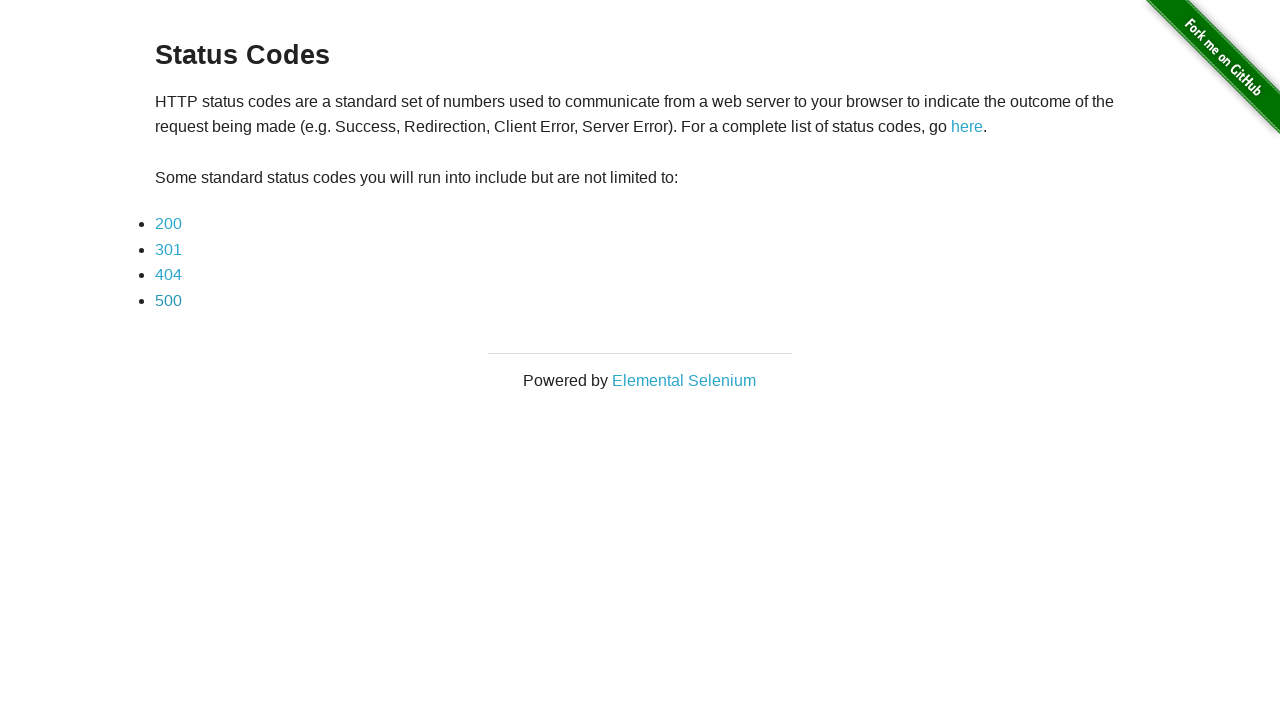

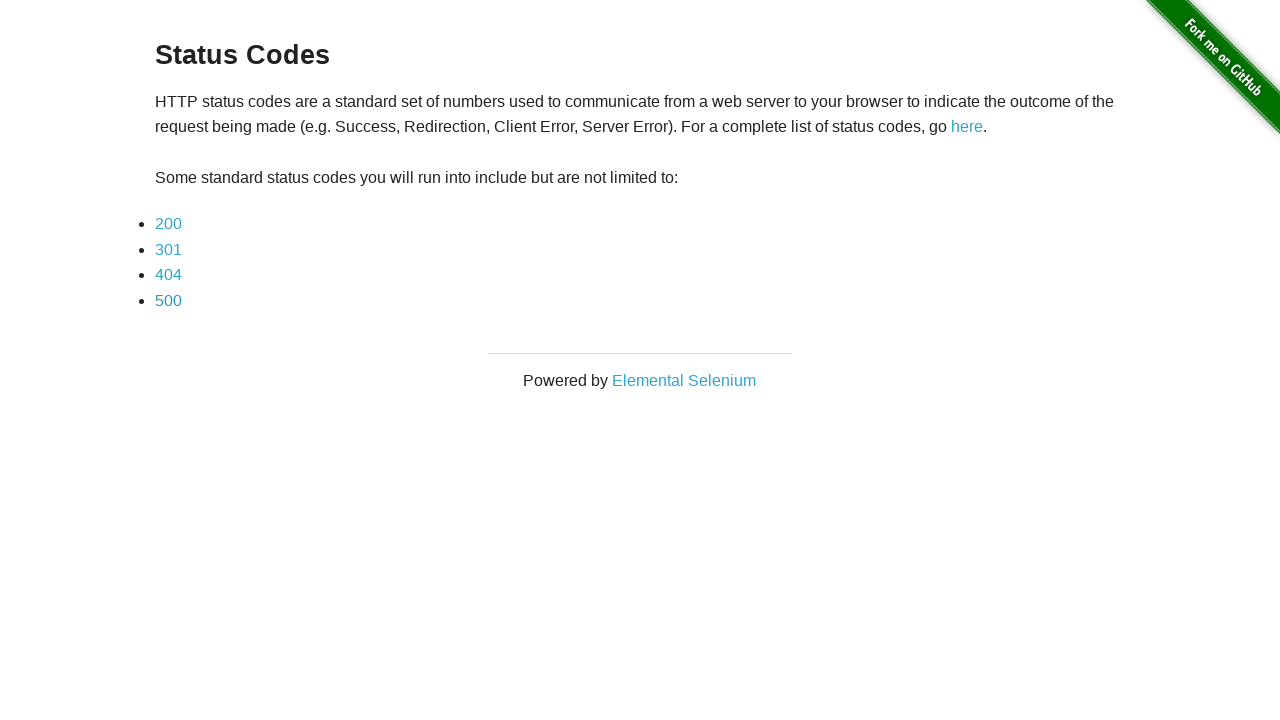